Tests mouse hover action on a navigation element by hovering over the 'Health Resource Center' link

Starting URL: https://www.1mg.com/

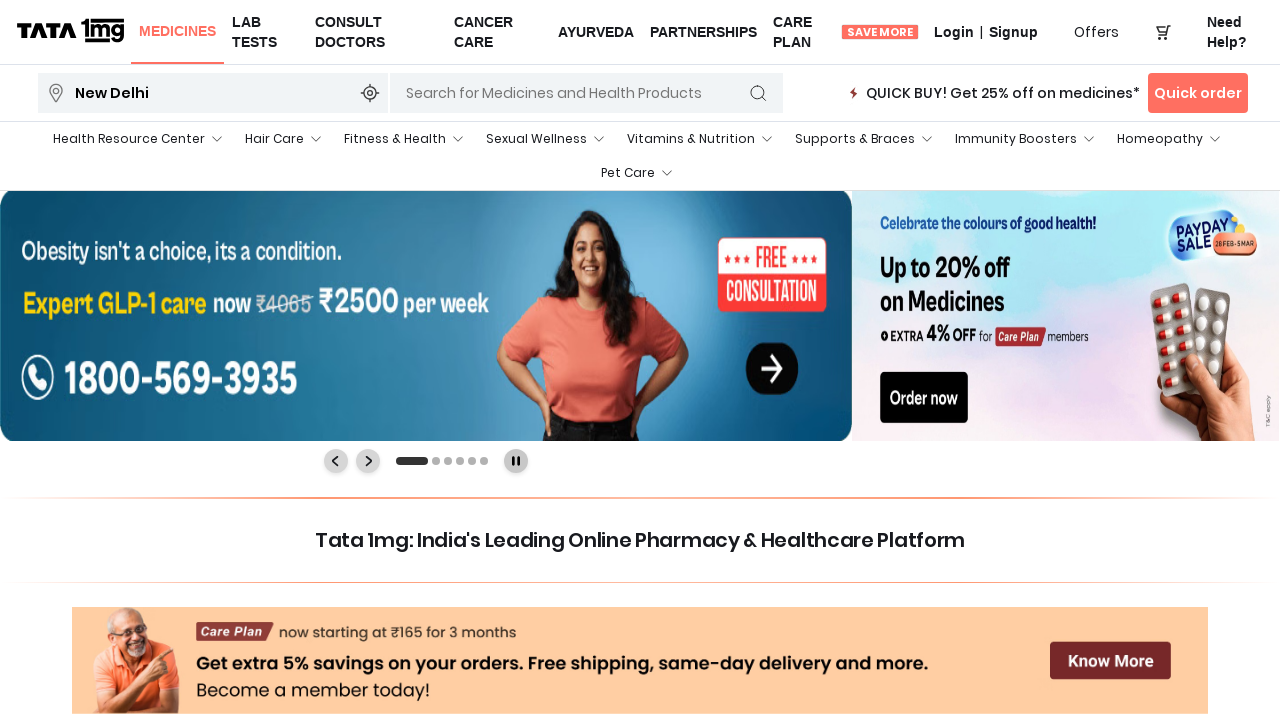

Located the 'Health Resource Center' navigation element
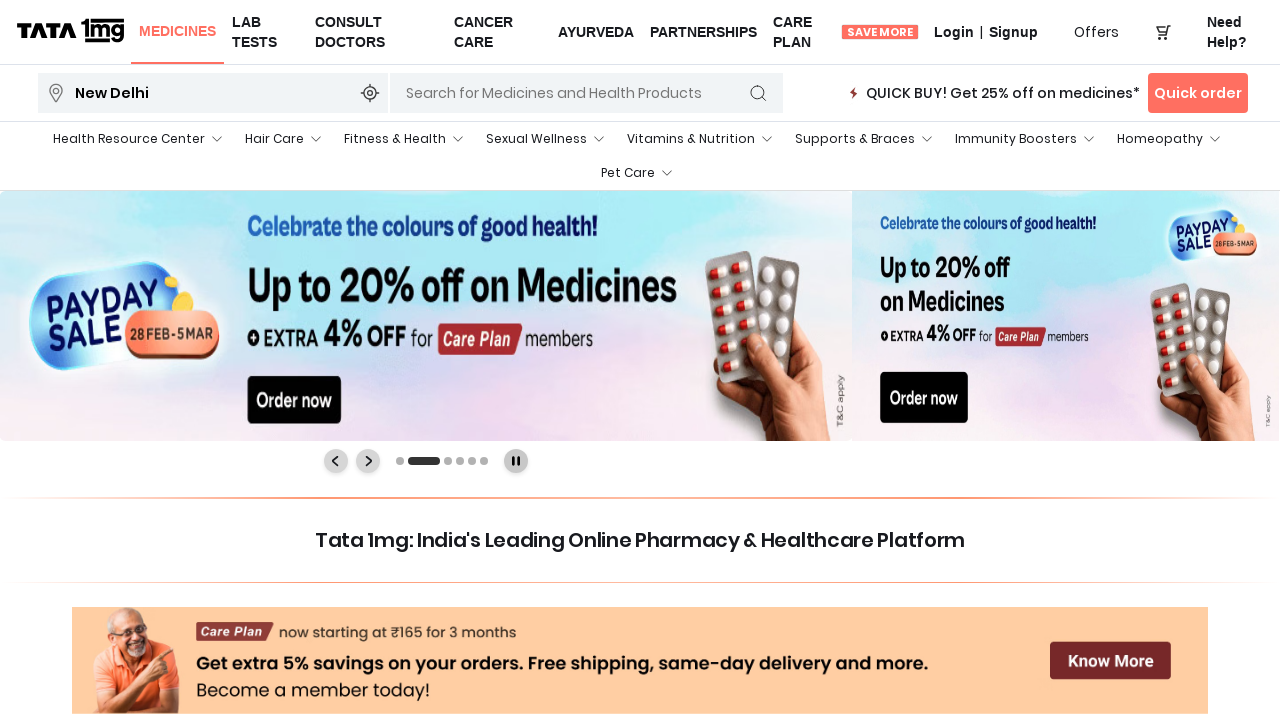

Hovered over the 'Health Resource Center' navigation link at (129, 138) on xpath=//span[text()='Health Resource Center']
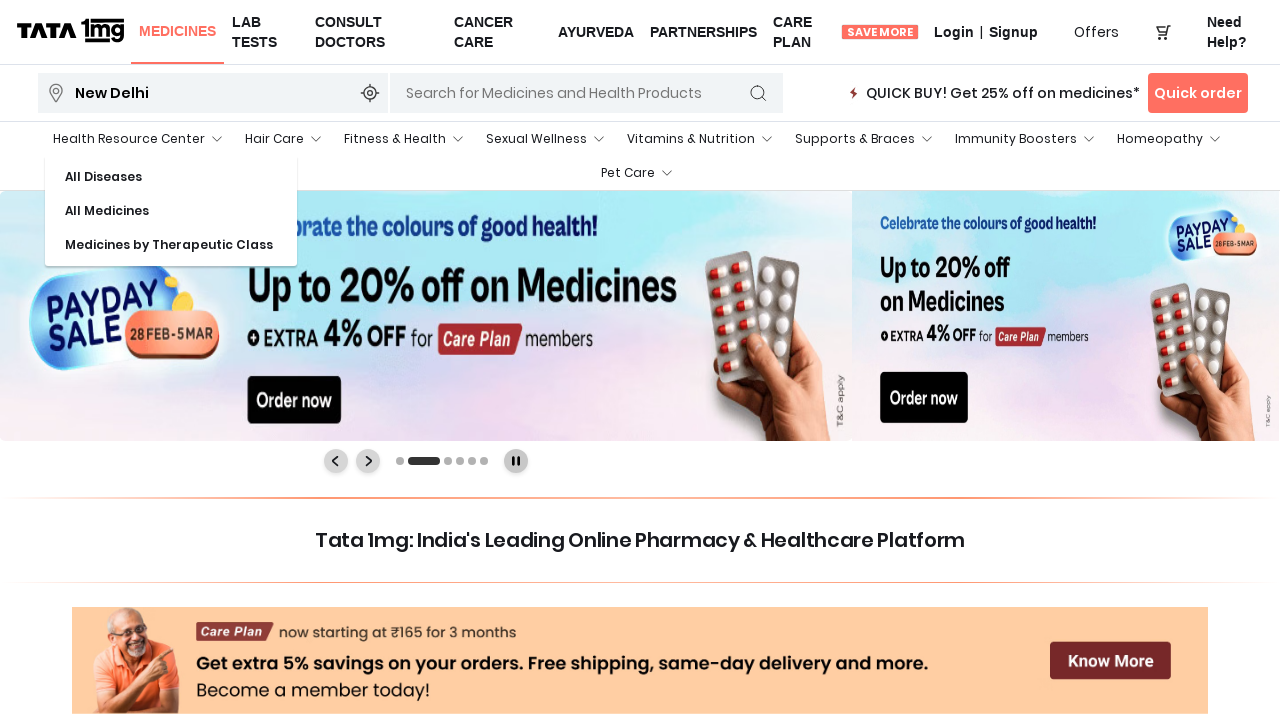

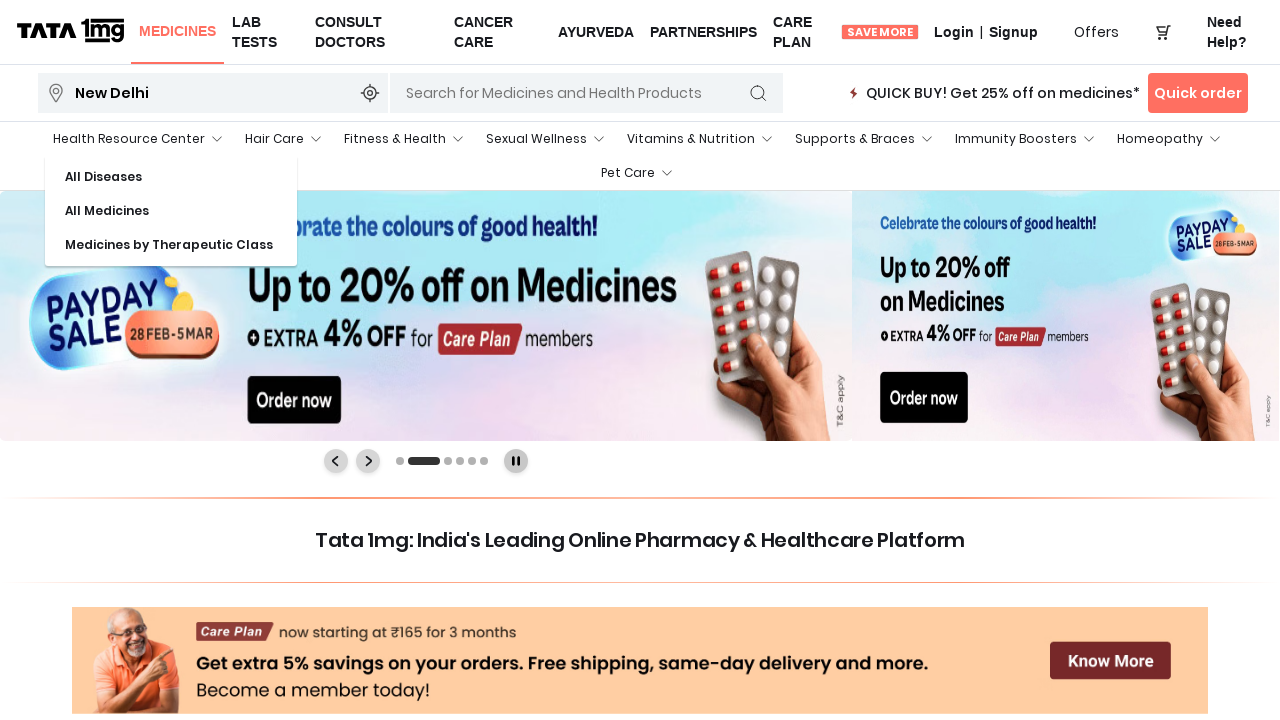